Tests the SSA Quick Calculator by filling in birth date, earnings information, and retirement date fields, then submitting the form and navigating to view earnings history.

Starting URL: https://www.ssa.gov/OACT/quickcalc/

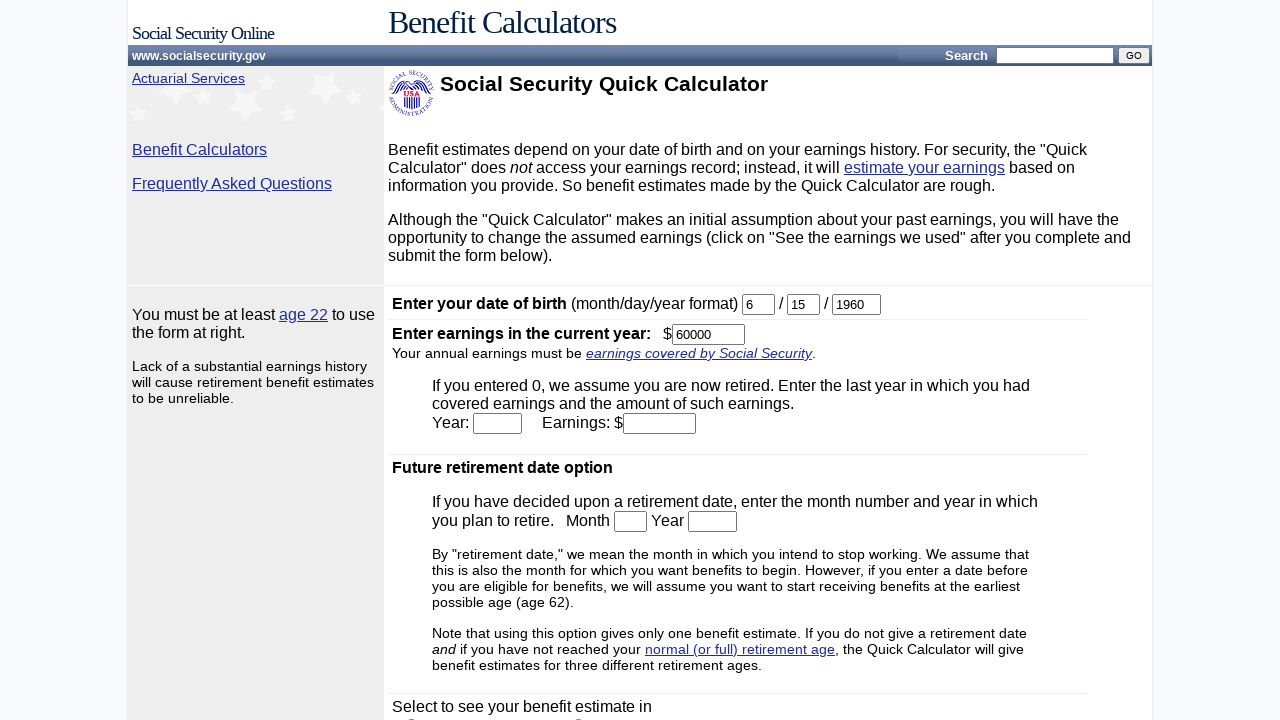

Waited for birth date form fields to load
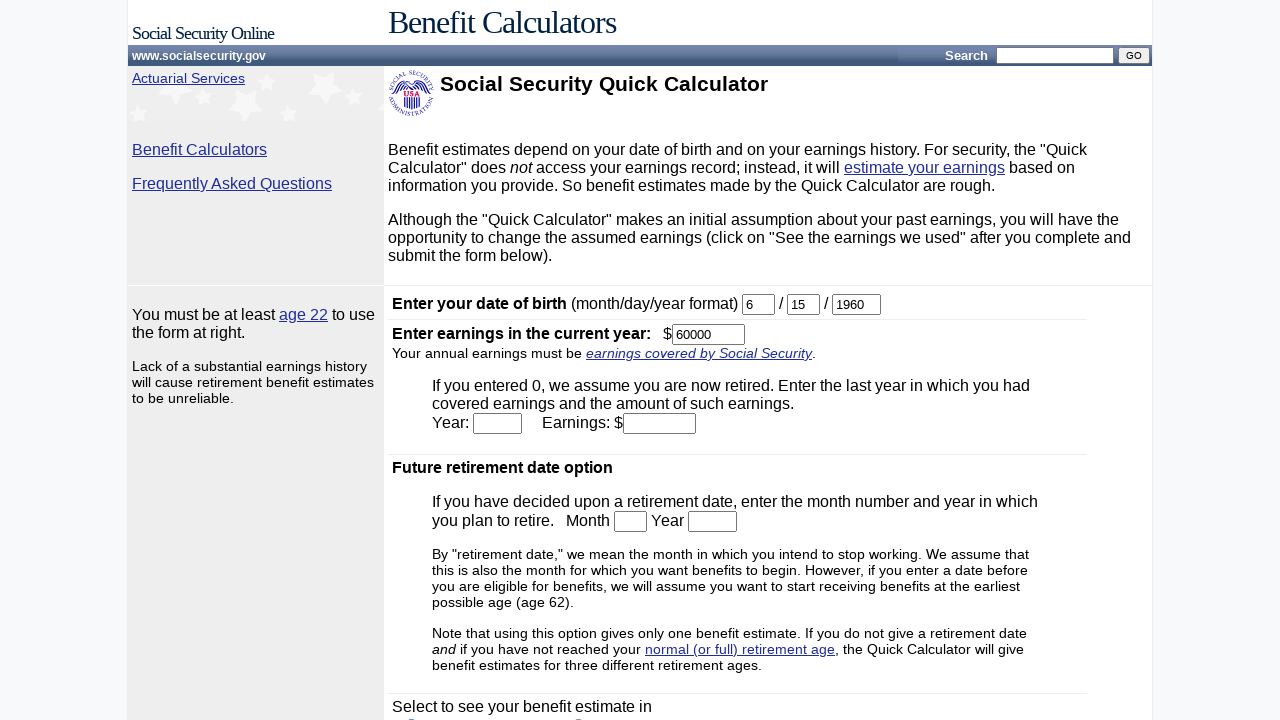

Filled birth month field with '06' on #month
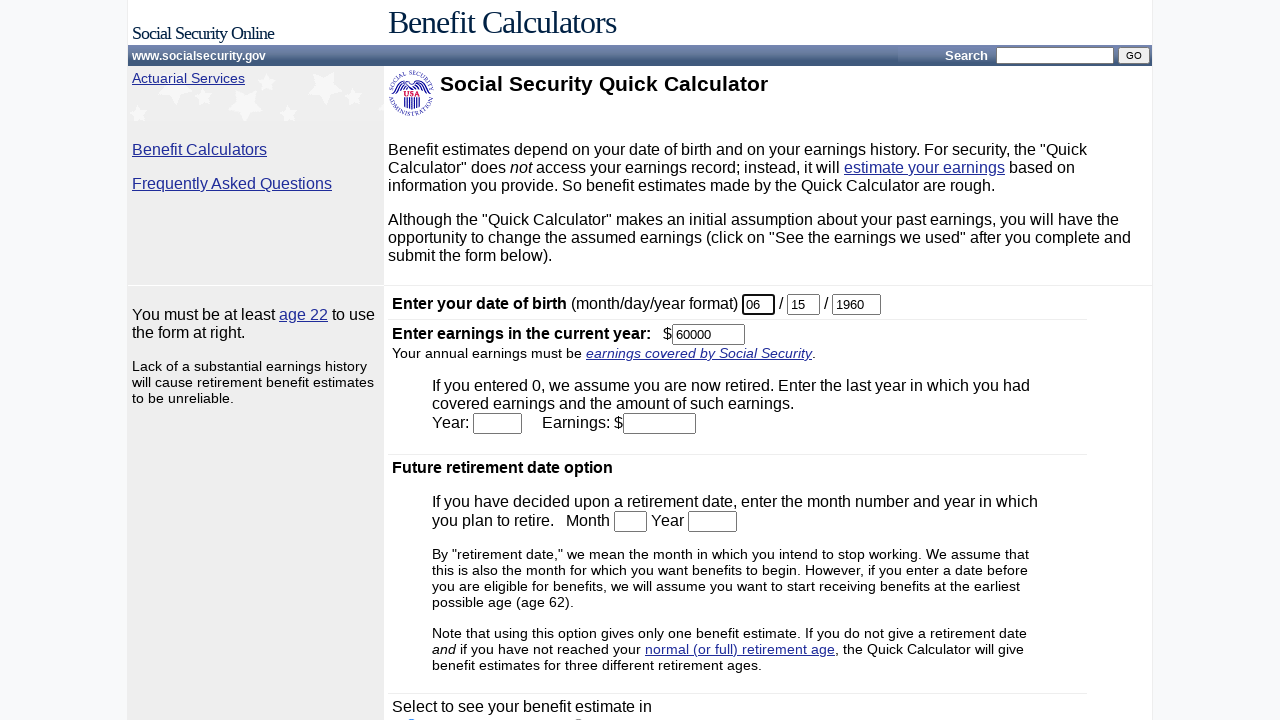

Filled birth day field with '15' on #day
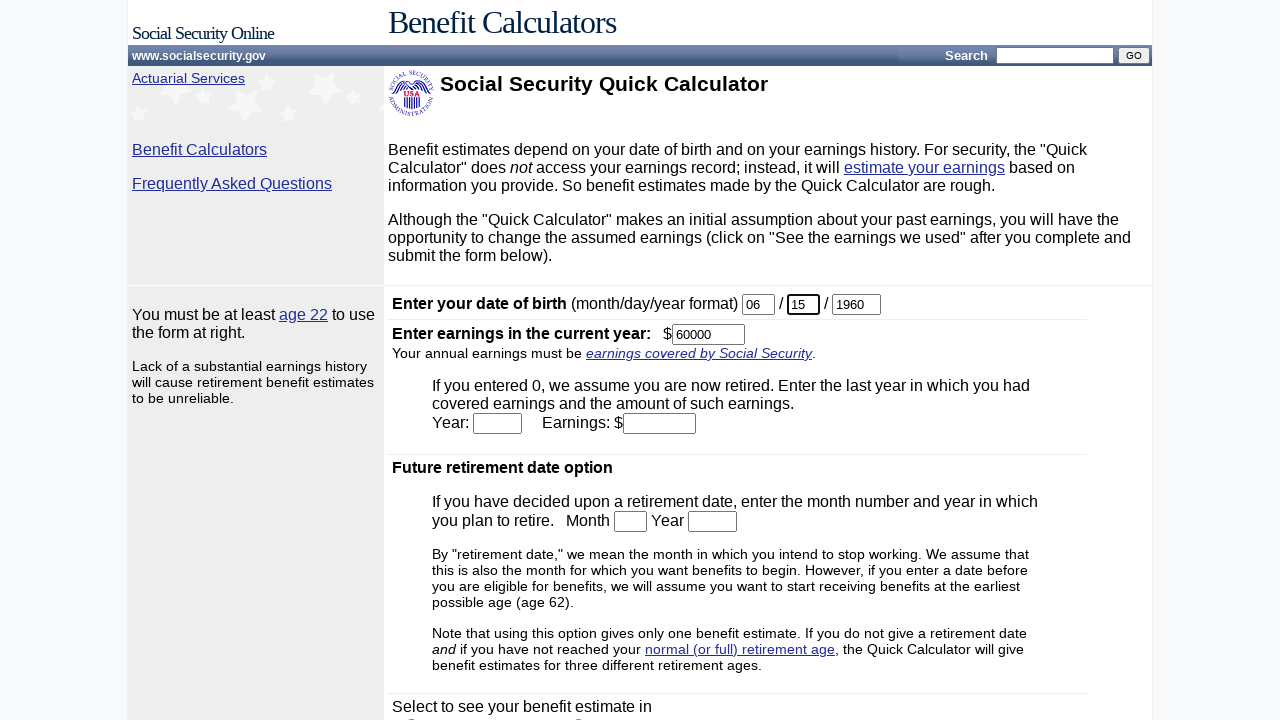

Filled birth year field with '1970' on #year
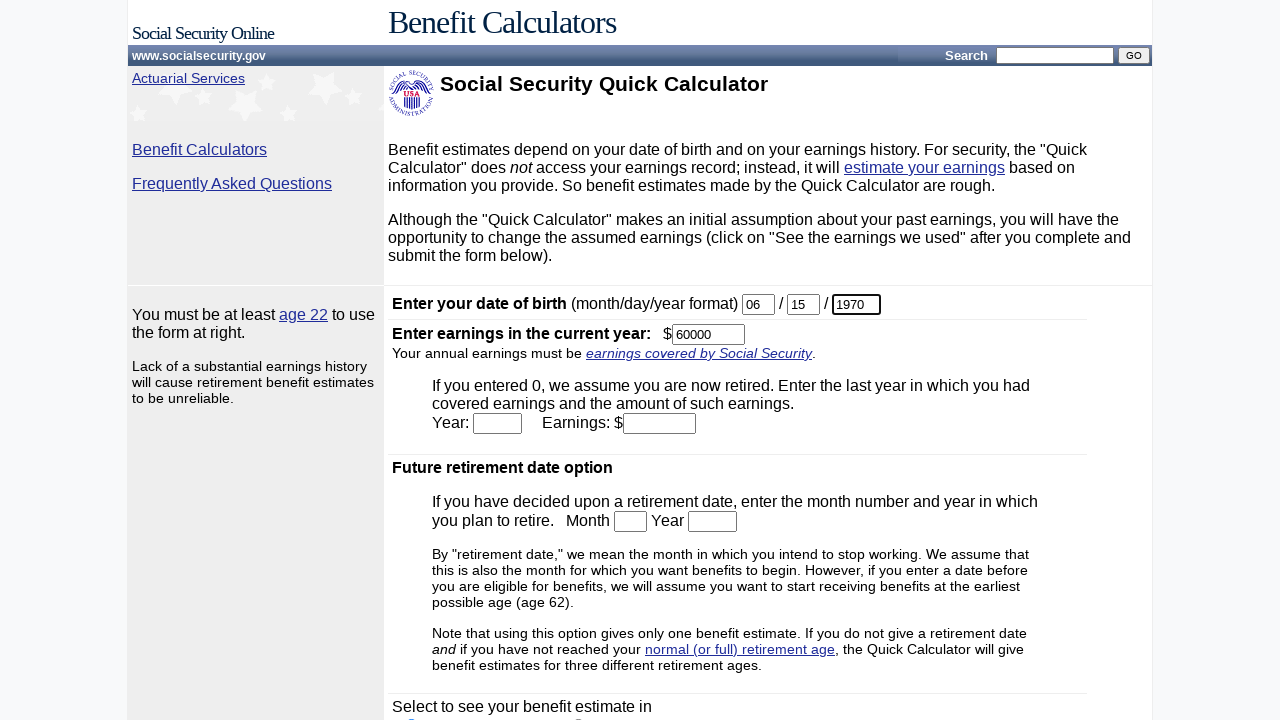

Filled current earnings field with '75000' on #earnings
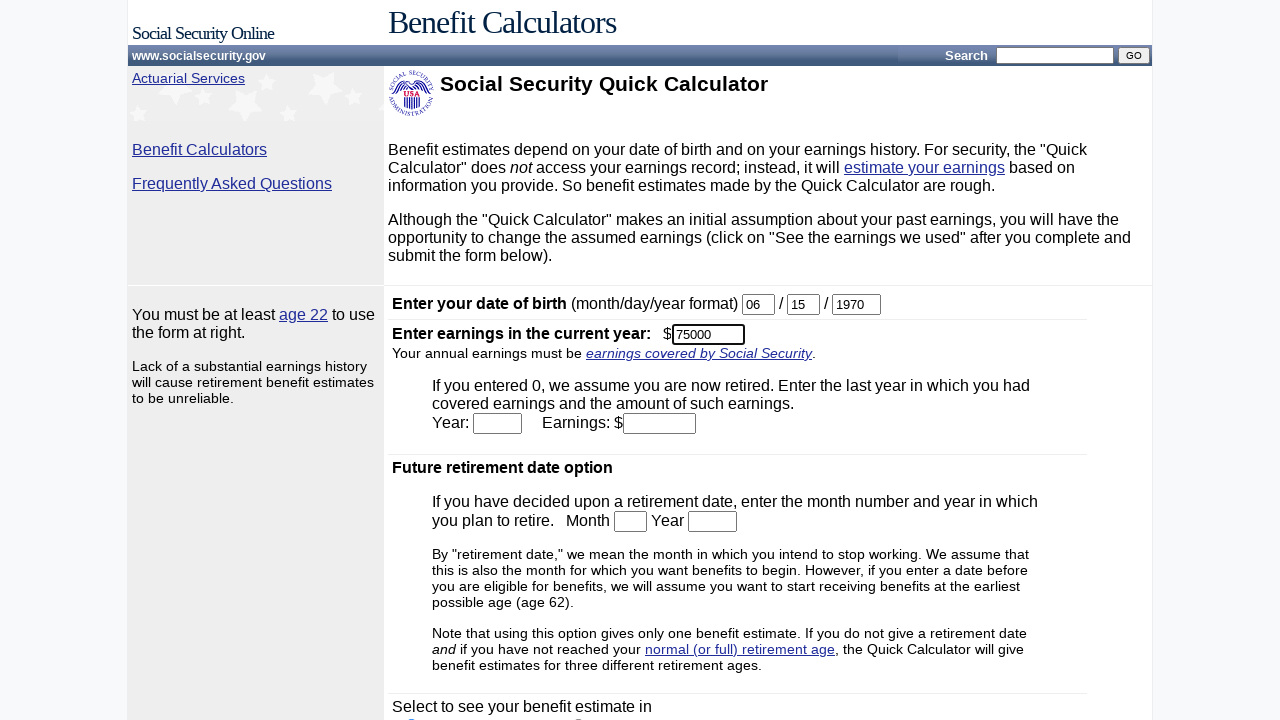

Filled last year field with '2023' on #lastyear
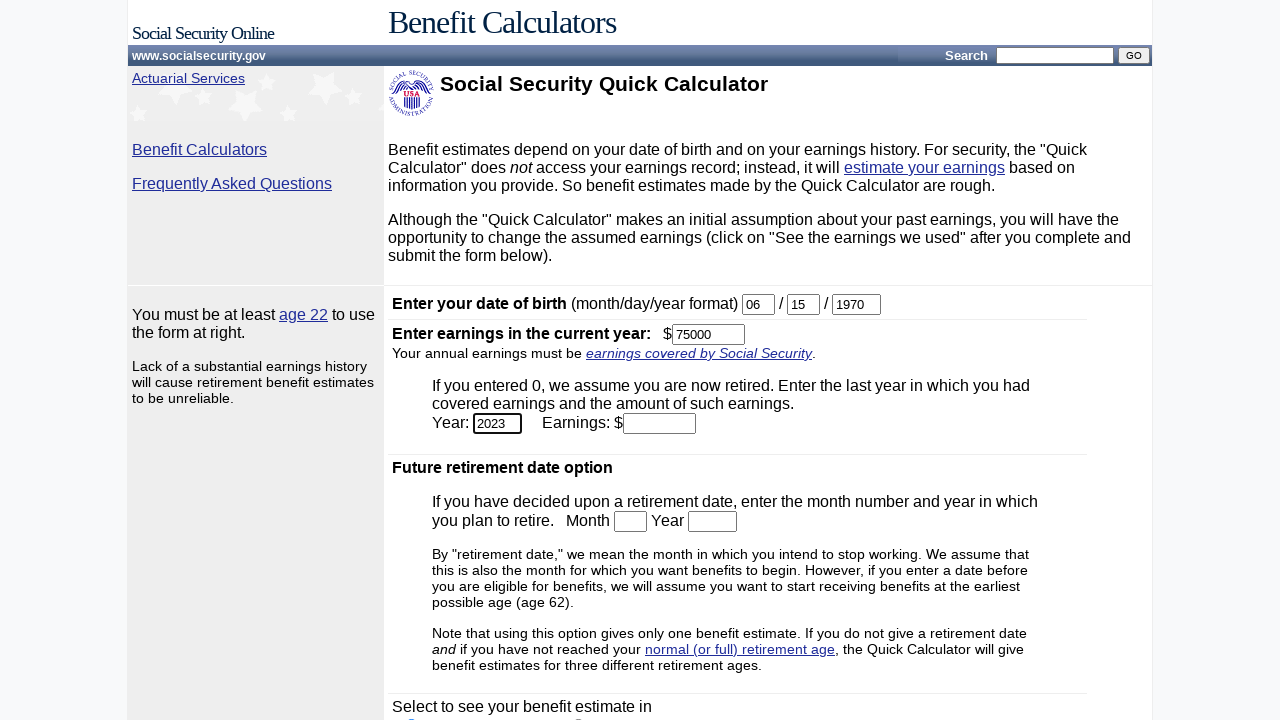

Filled last year earnings field with '72000' on #lastearnings
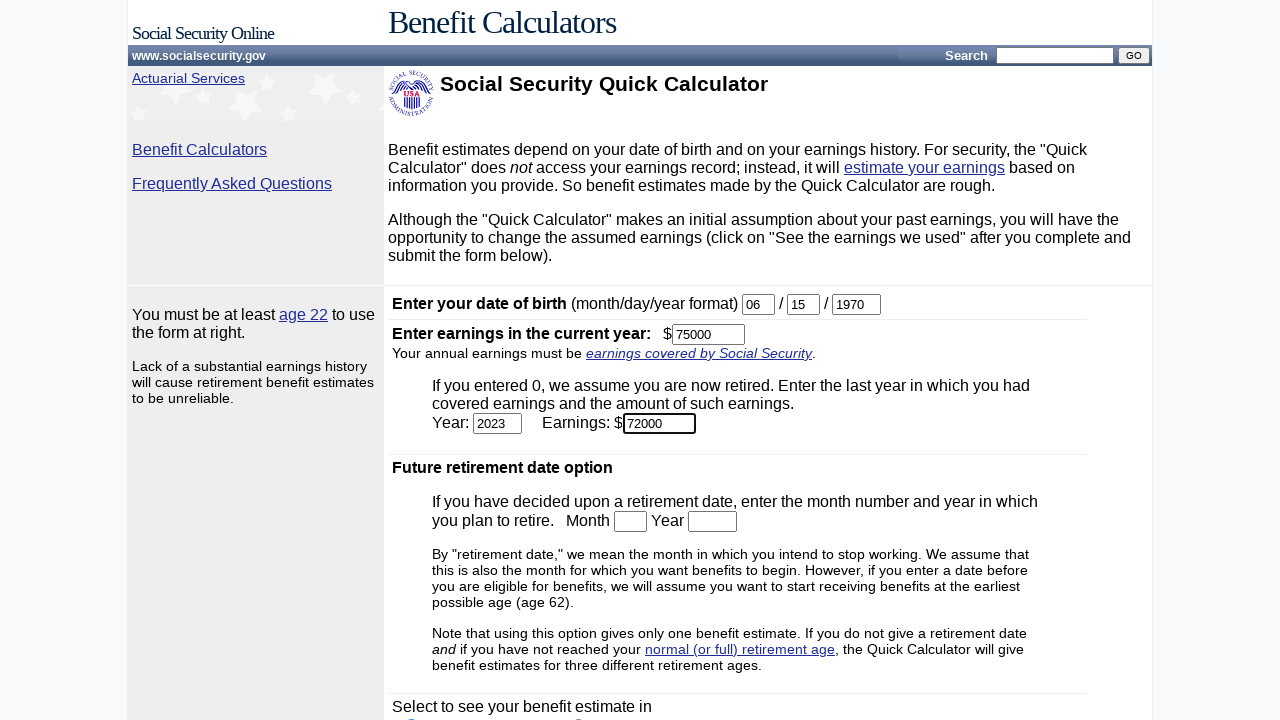

Filled retirement month field with '01' on #retiremonth
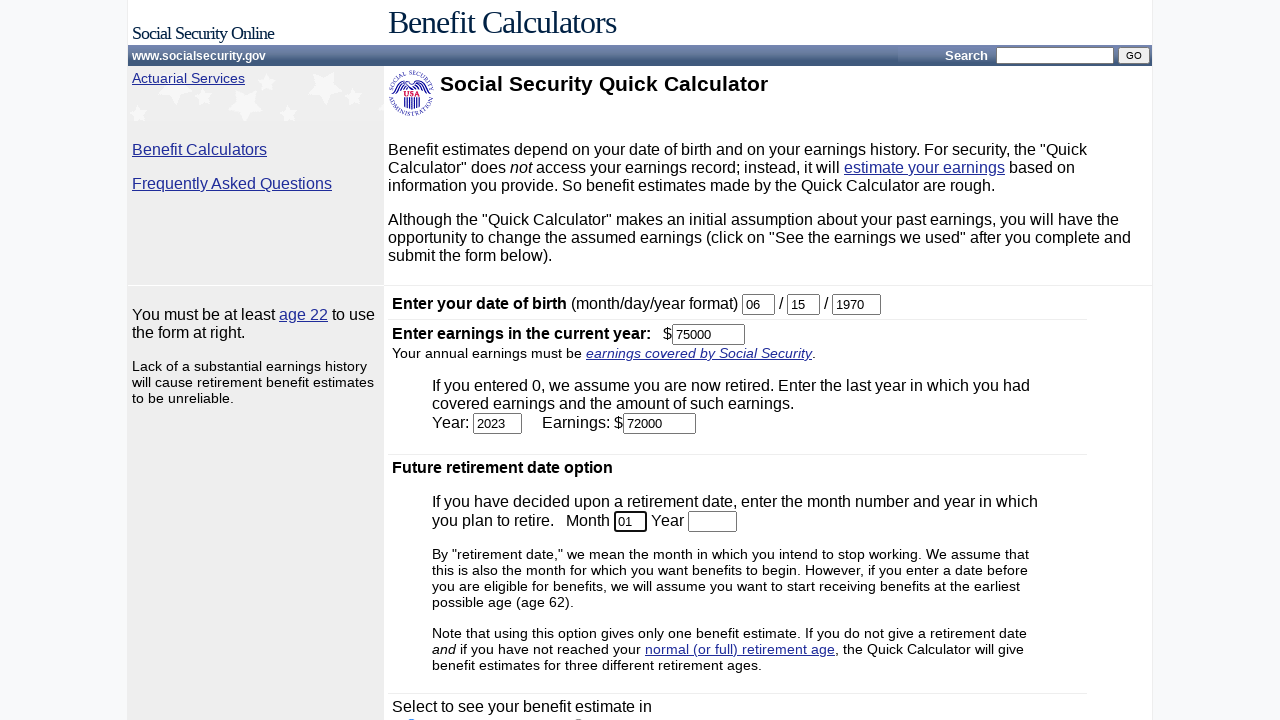

Filled retirement year field with '2037' on #retireyear
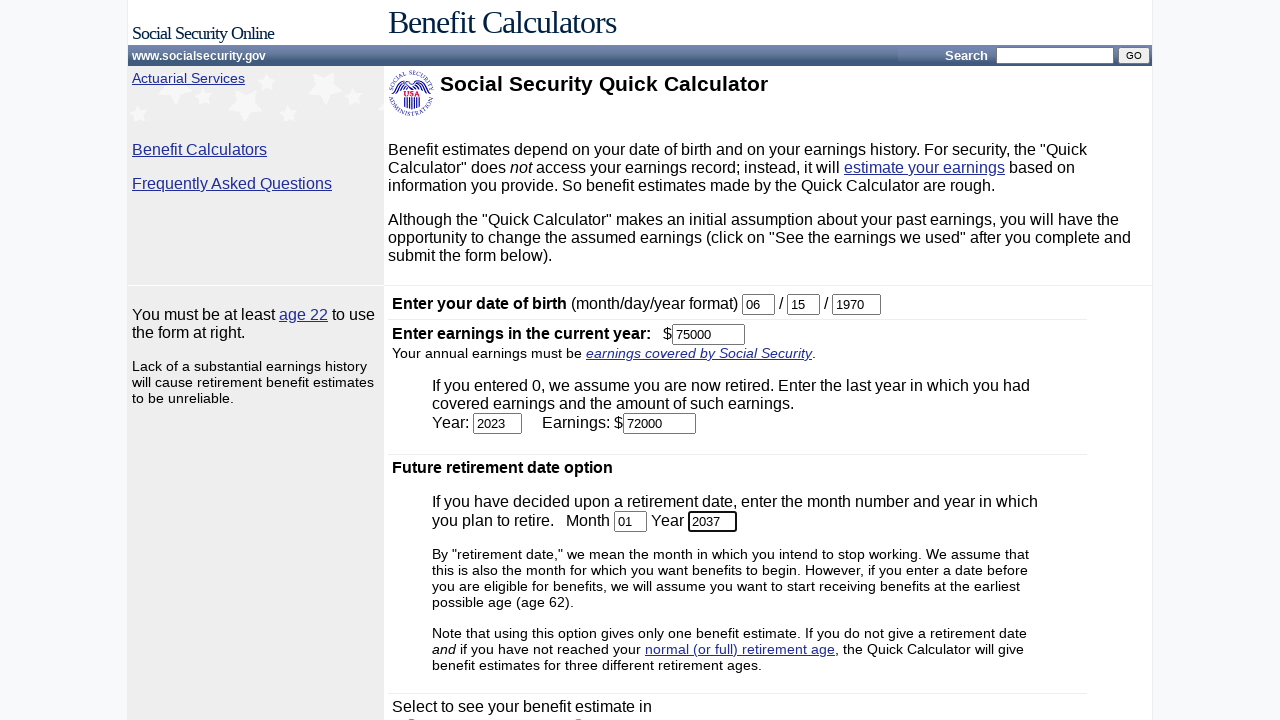

Clicked Submit request button to calculate benefits at (444, 568) on input[type="submit"][value="Submit request"]
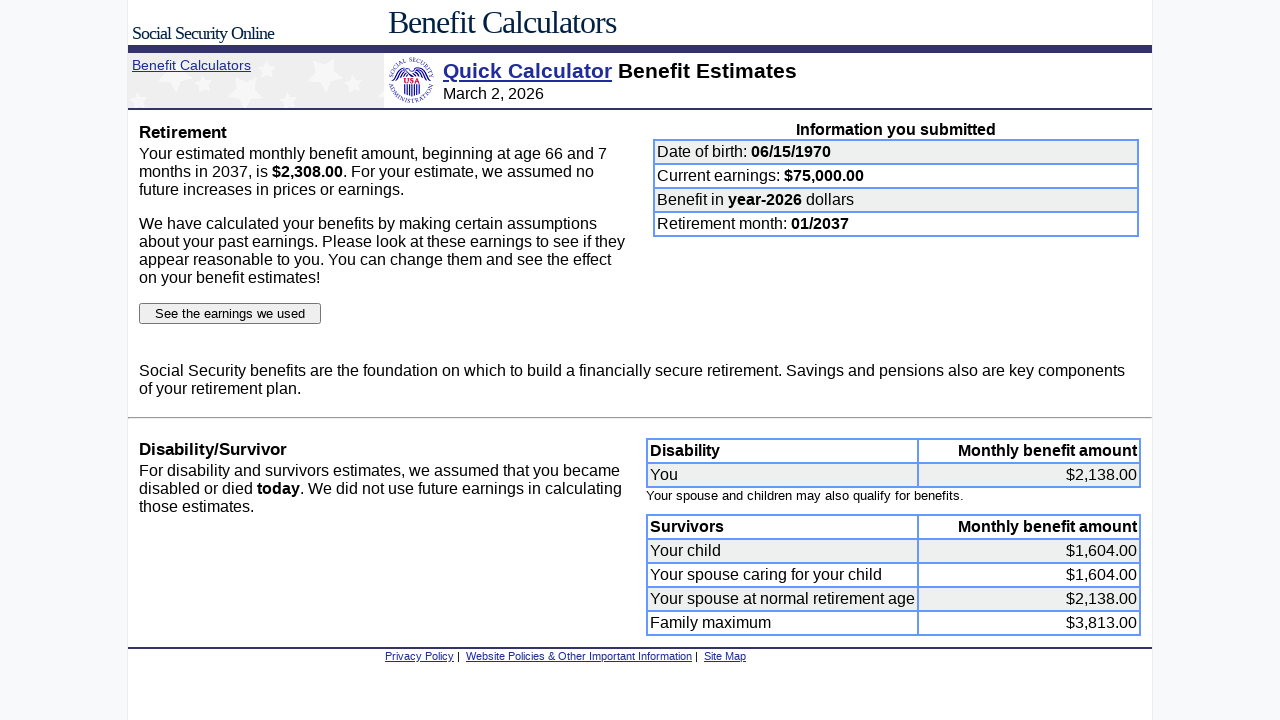

Waited for results table to appear with calculation inputs
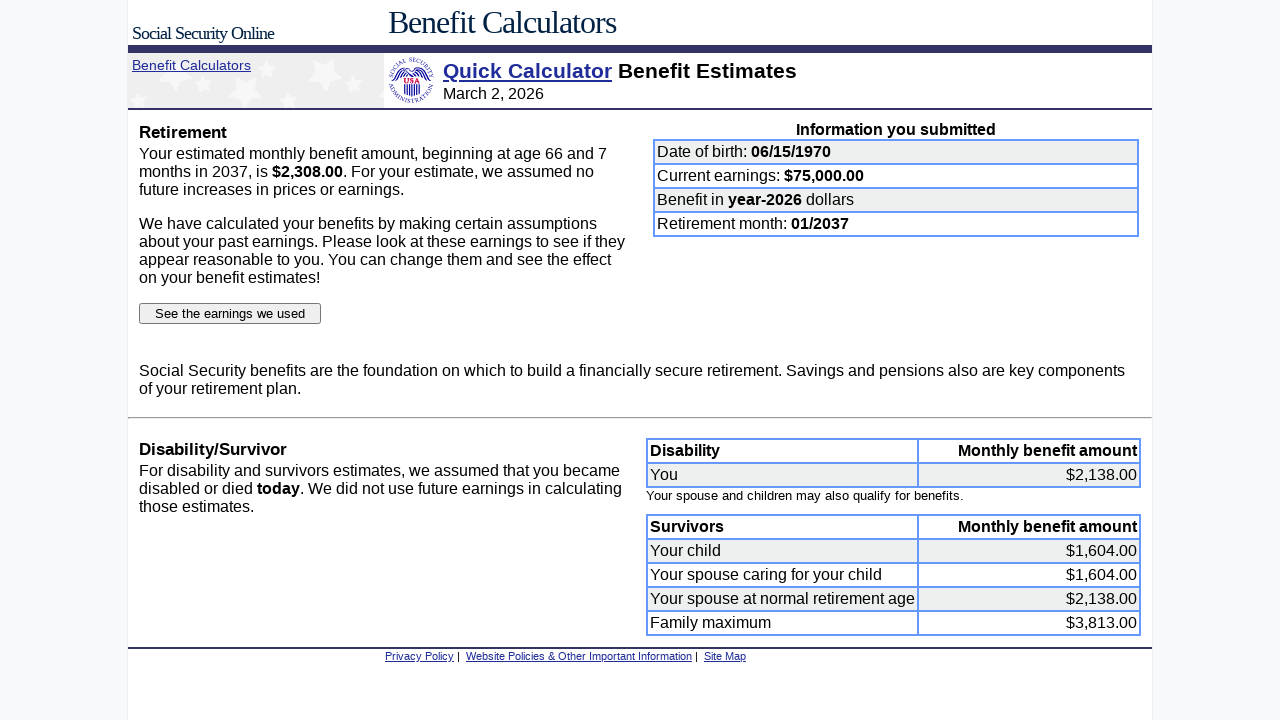

Clicked button to view earnings history at (230, 314) on input[type="submit"][value*="See the earnings we used"]
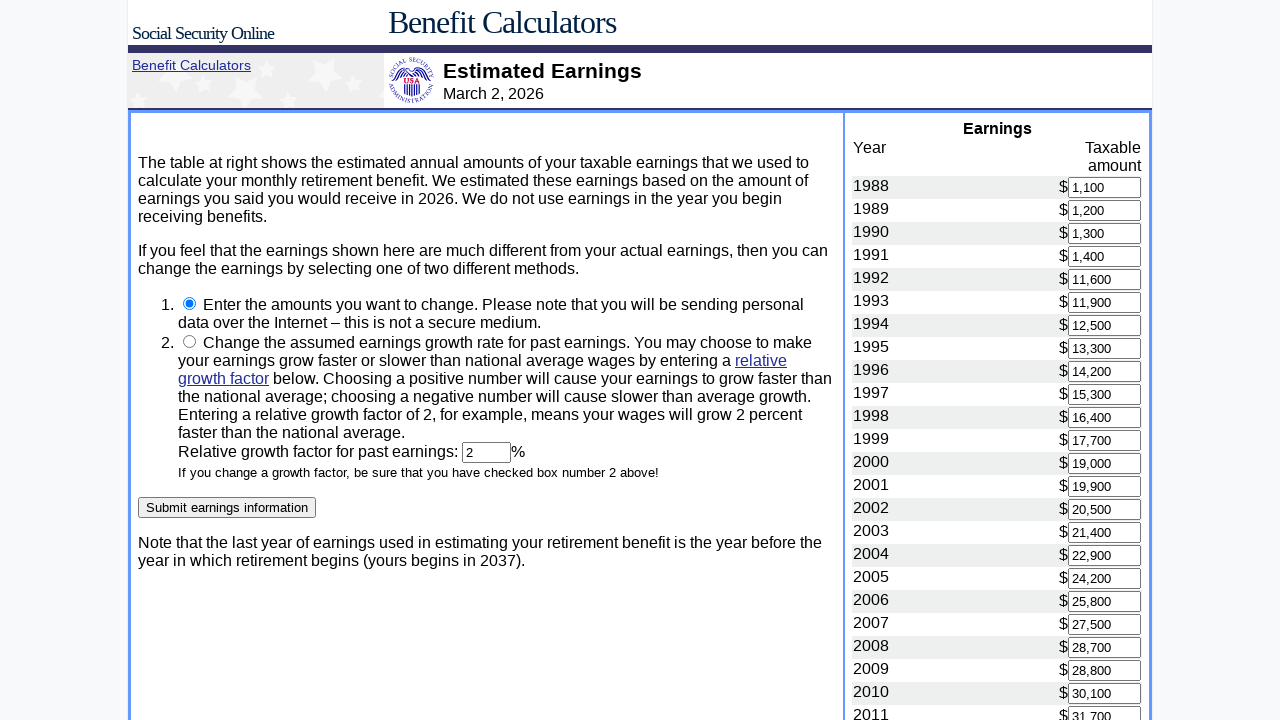

Waited for earnings history table to load
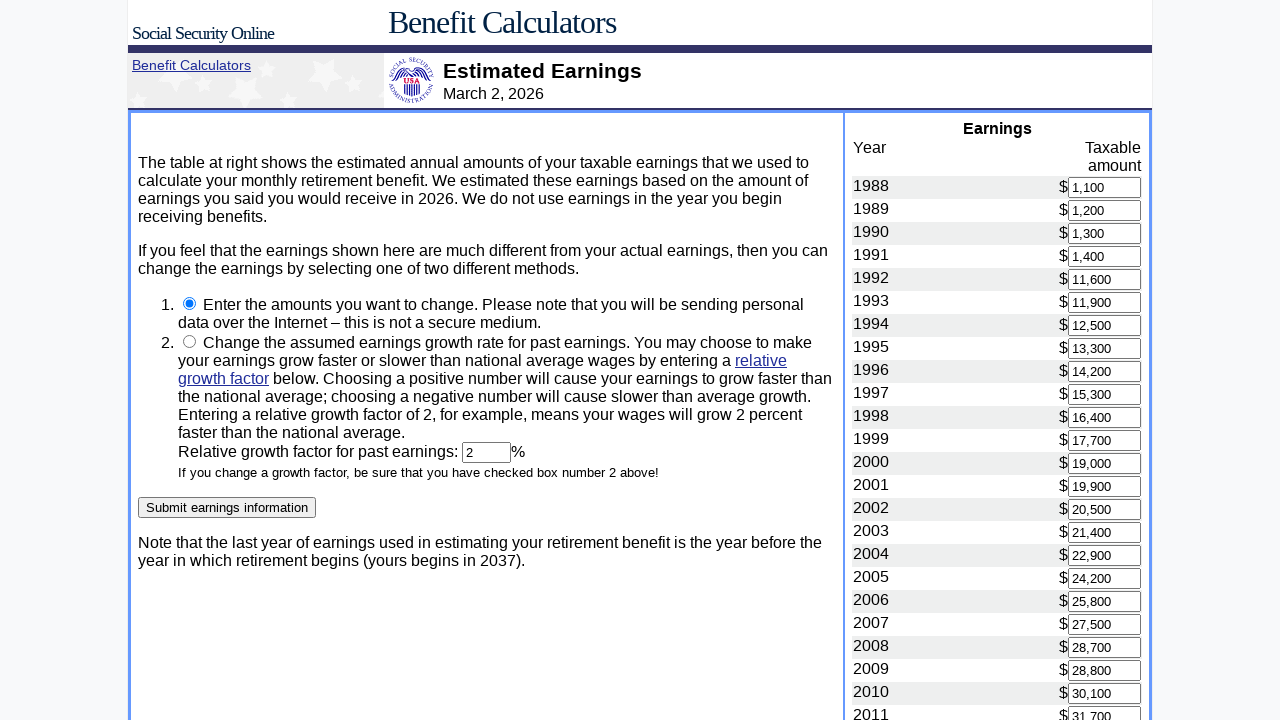

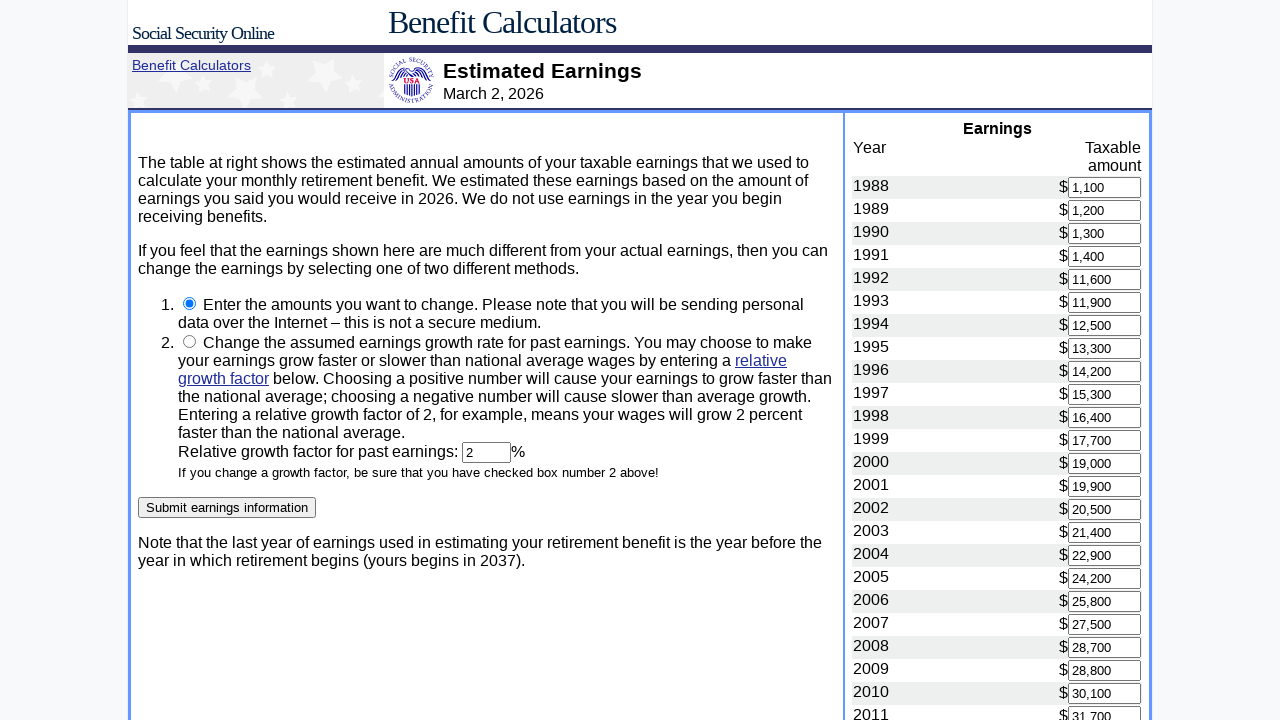